Tests handling a basic JavaScript alert by clicking a button to trigger it and accepting the alert

Starting URL: https://the-internet.herokuapp.com/javascript_alerts

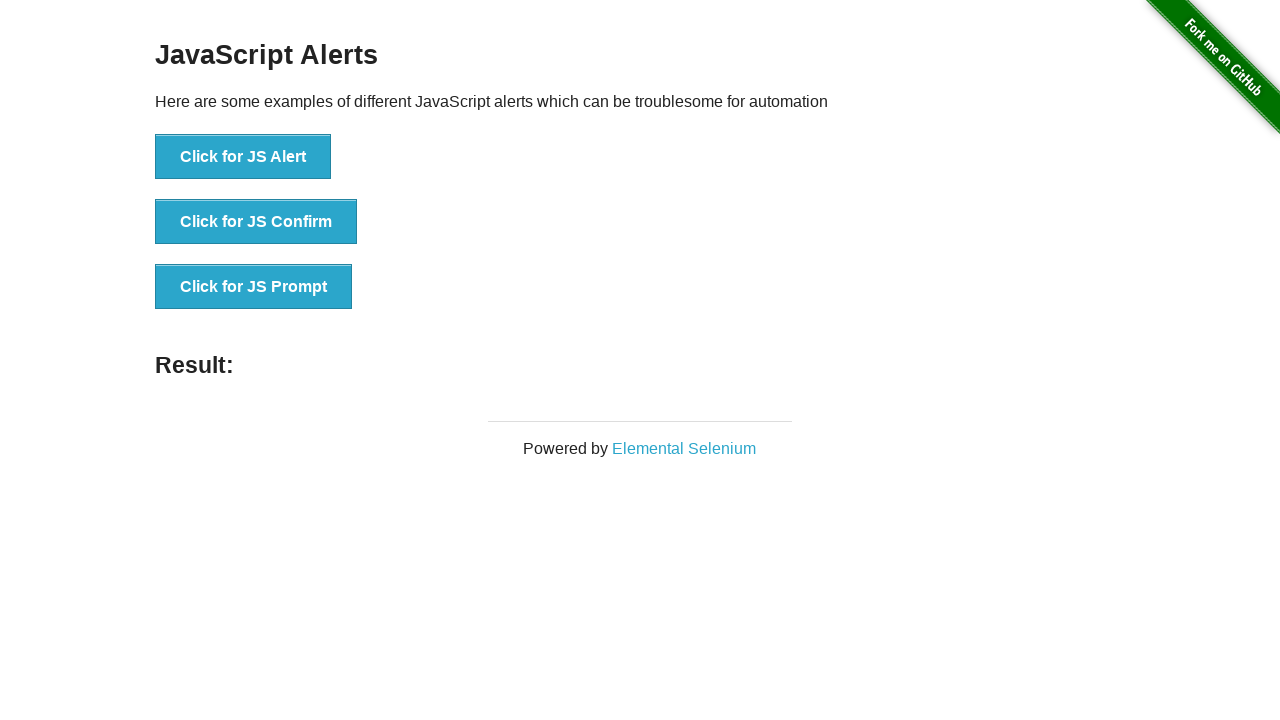

Clicked button to trigger JavaScript alert at (243, 157) on xpath=//button[normalize-space()='Click for JS Alert']
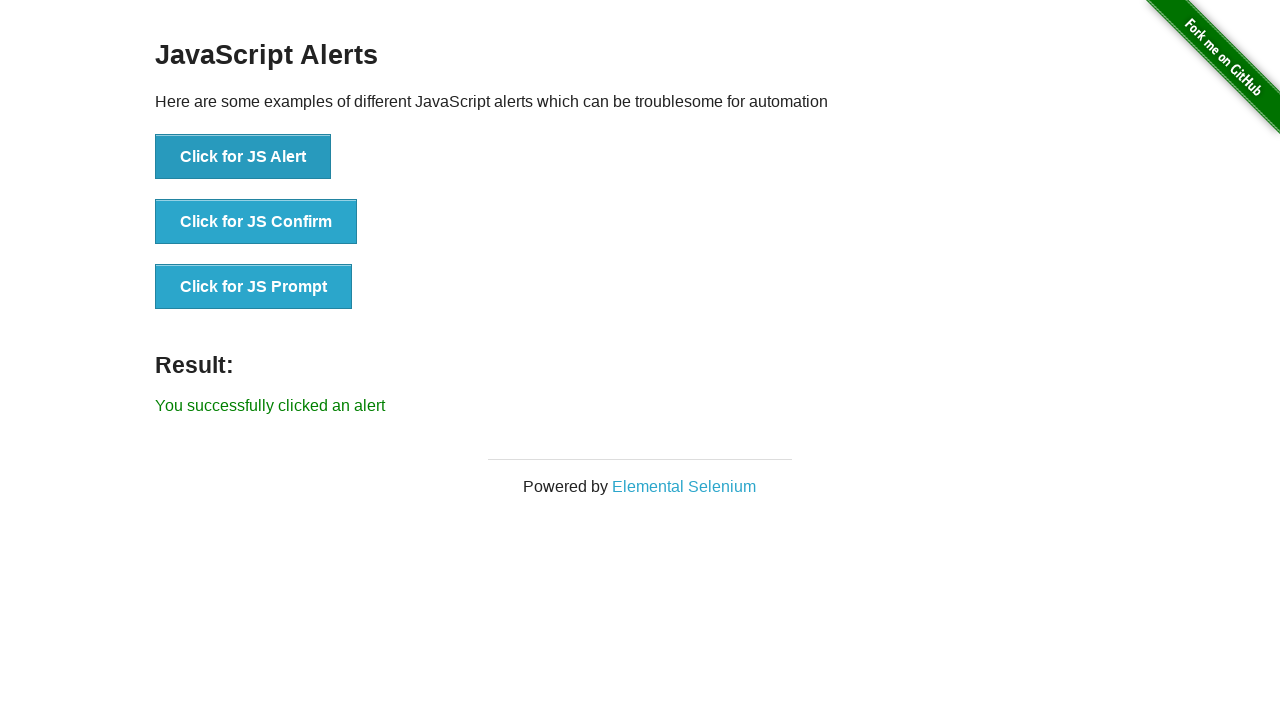

Set up dialog handler to accept alert
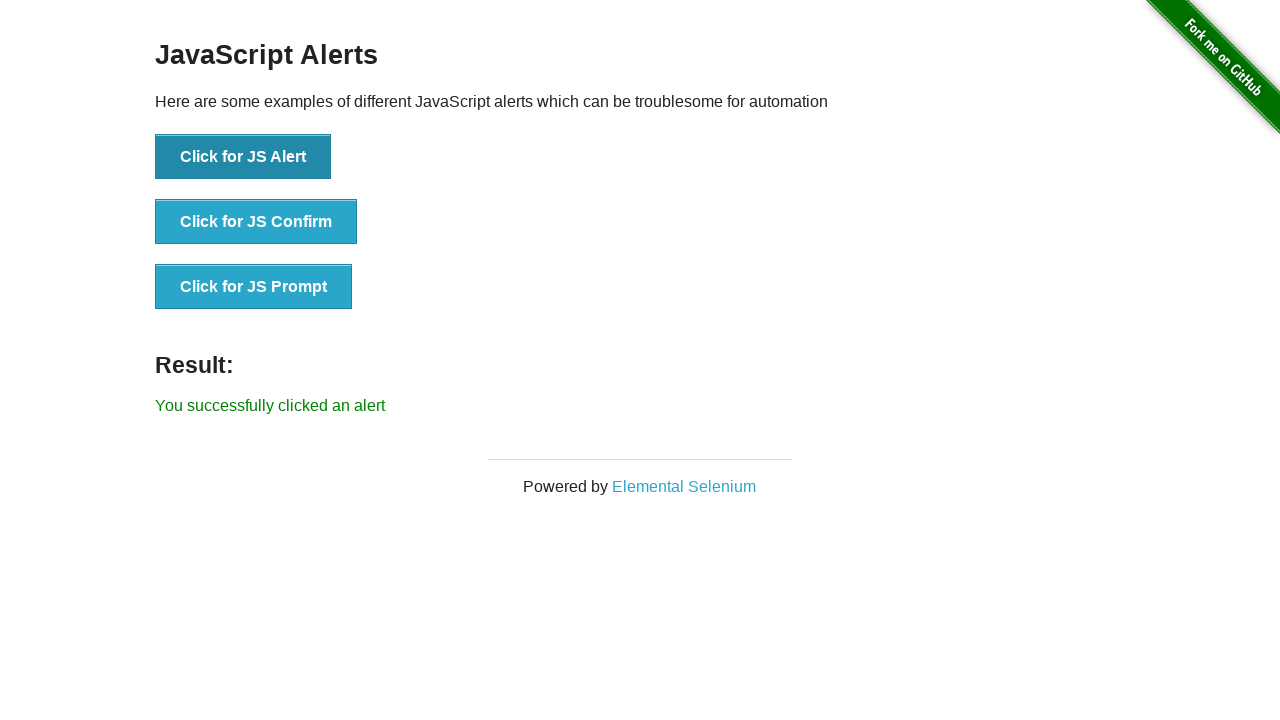

Result message appeared on page
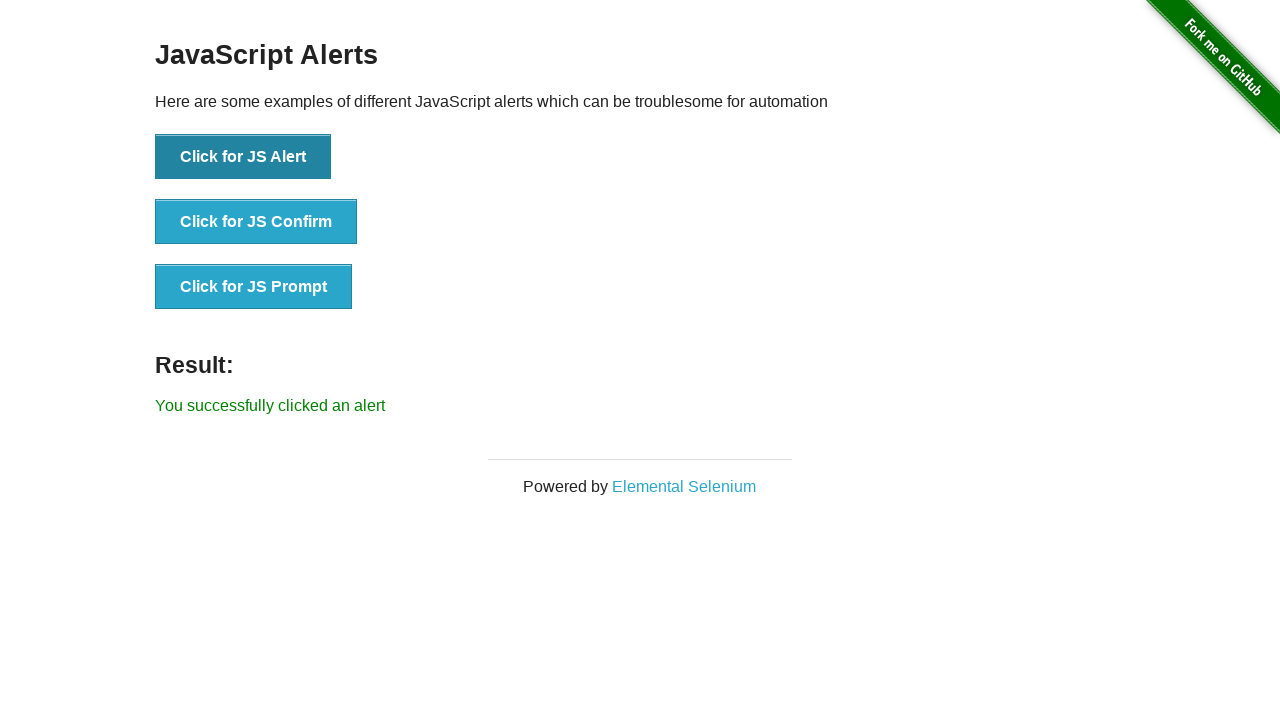

Retrieved result message text
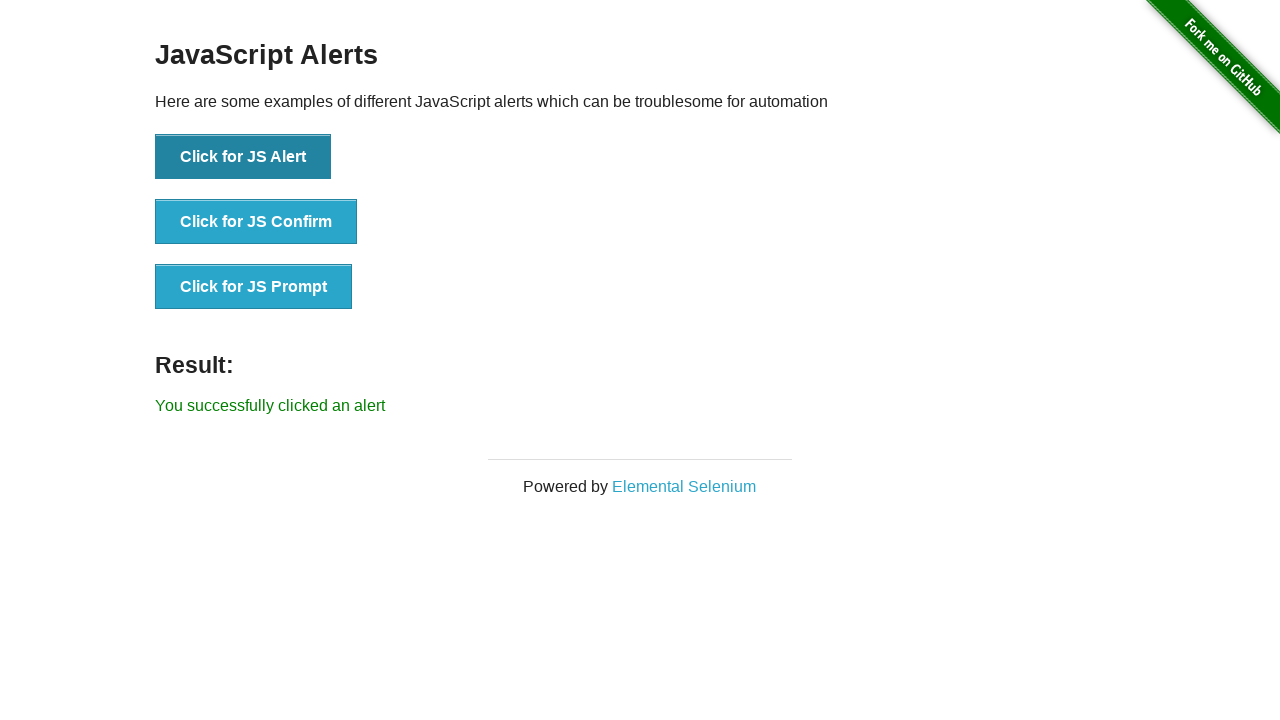

Verified result message matches expected text 'You successfully clicked an alert'
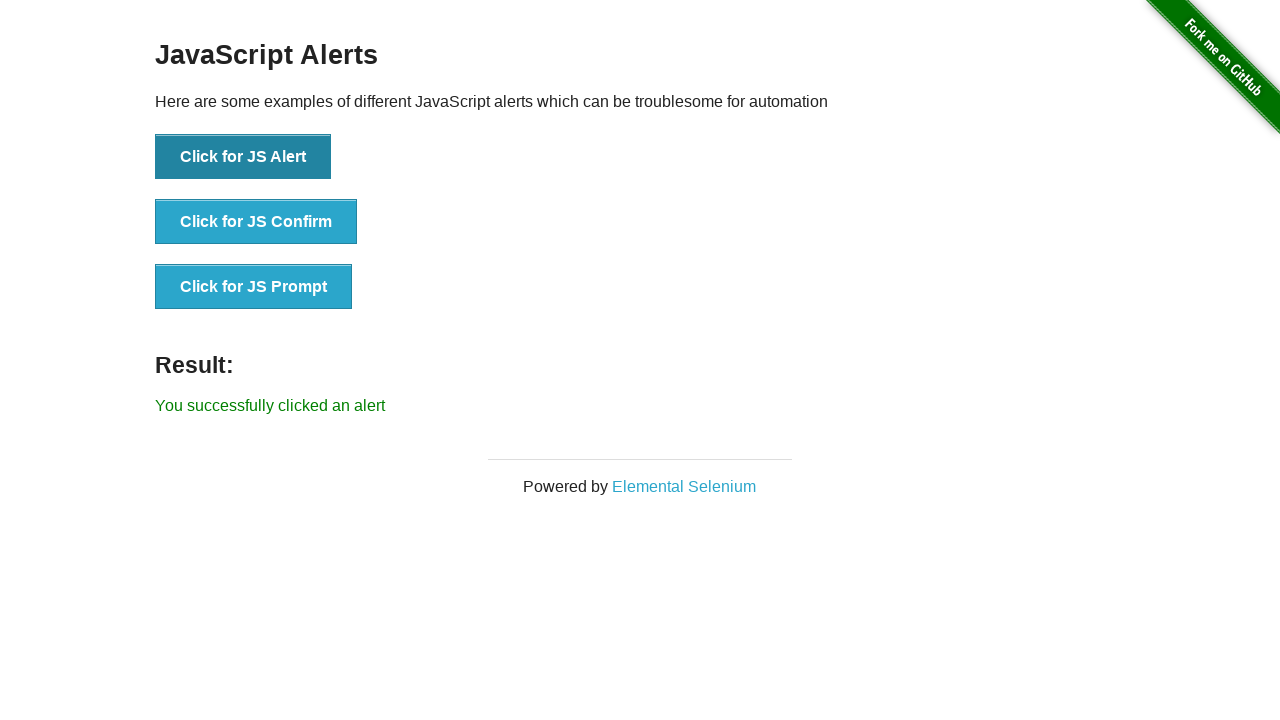

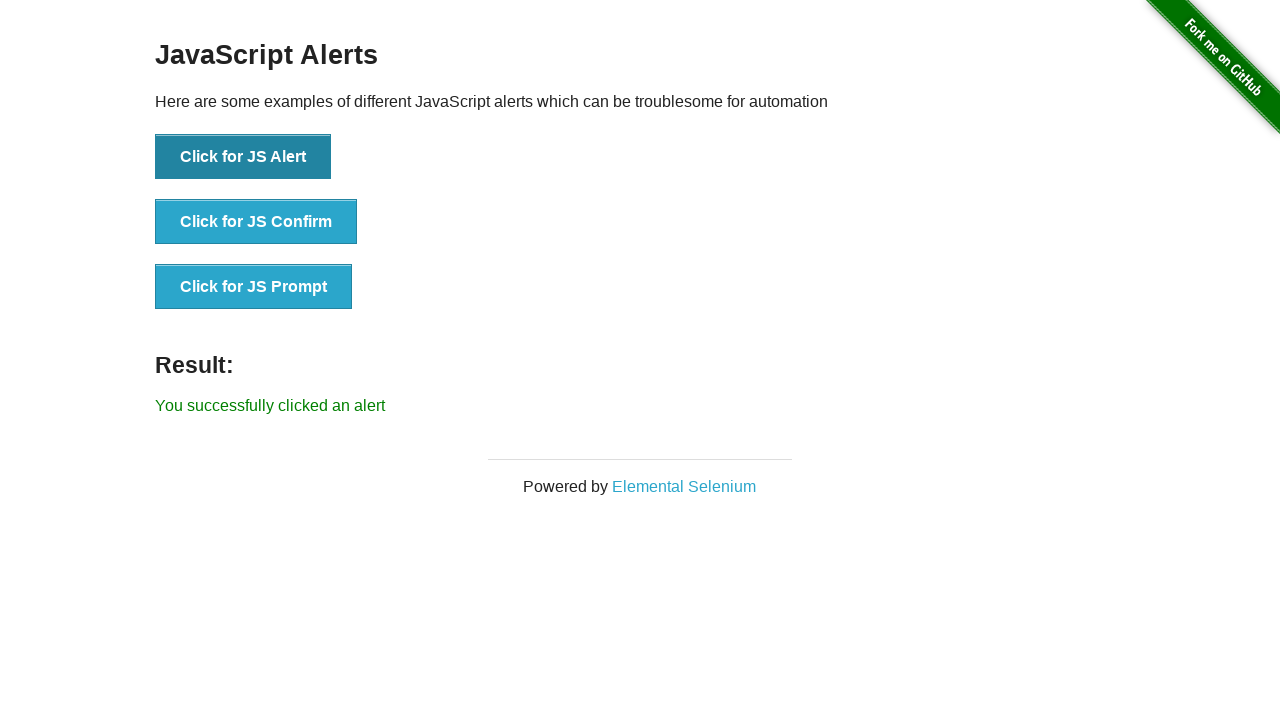